Navigates to an e-commerce site, hovers over the Components menu to reveal the Monitors submenu, clicks on it, and verifies that a specific Samsung monitor product is displayed on the page

Starting URL: https://awesomeqa.com/ui/index.php?route=common/home

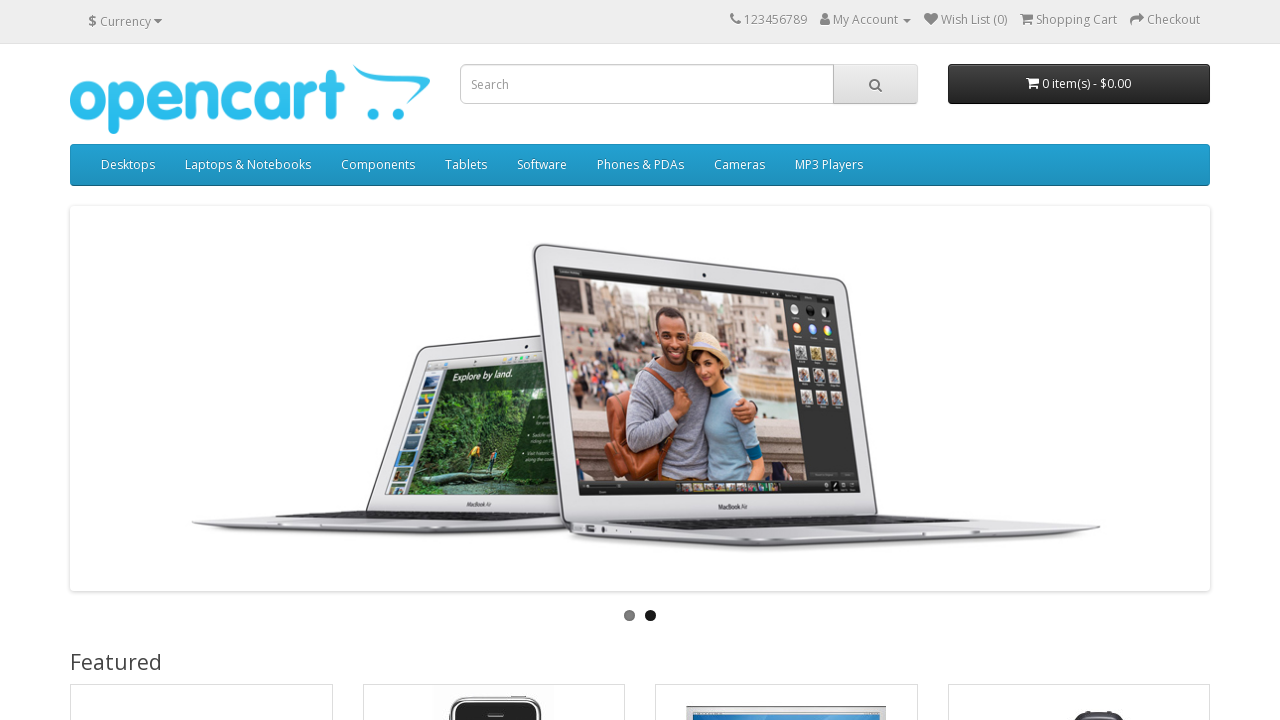

Navigated to AwesomeQA e-commerce home page
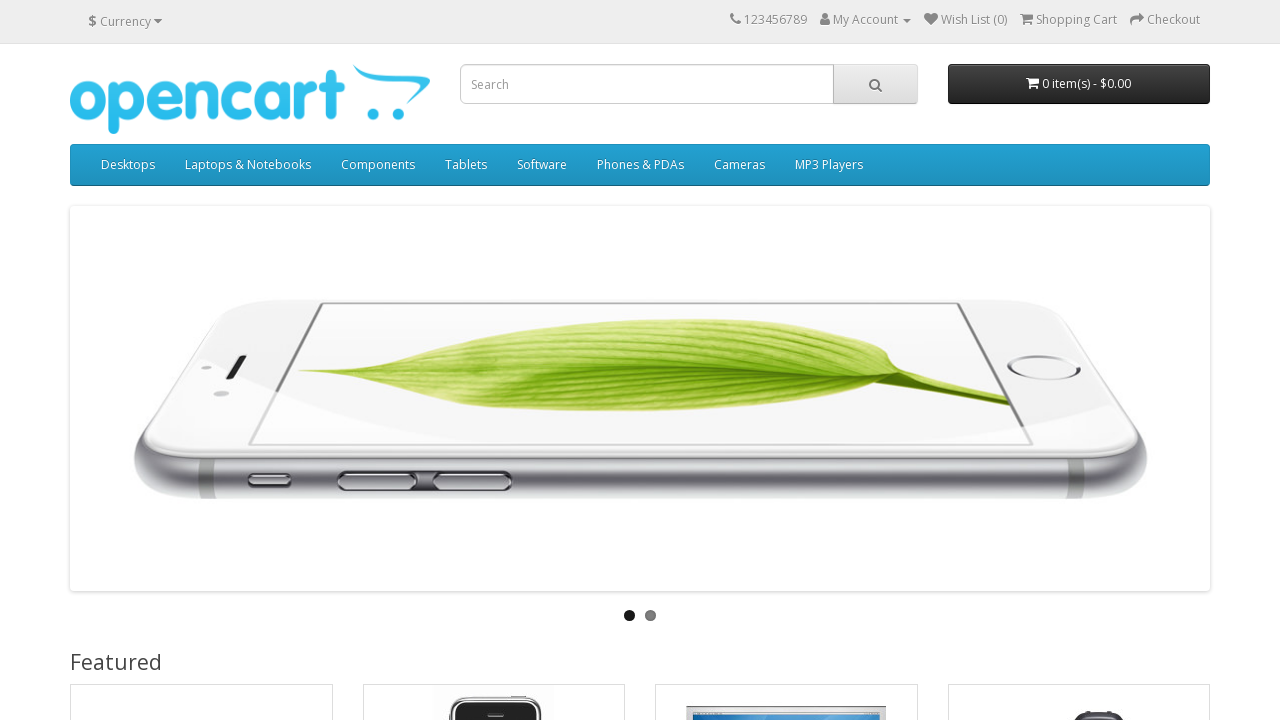

Hovered over Components menu to reveal submenu at (378, 165) on text='Components'
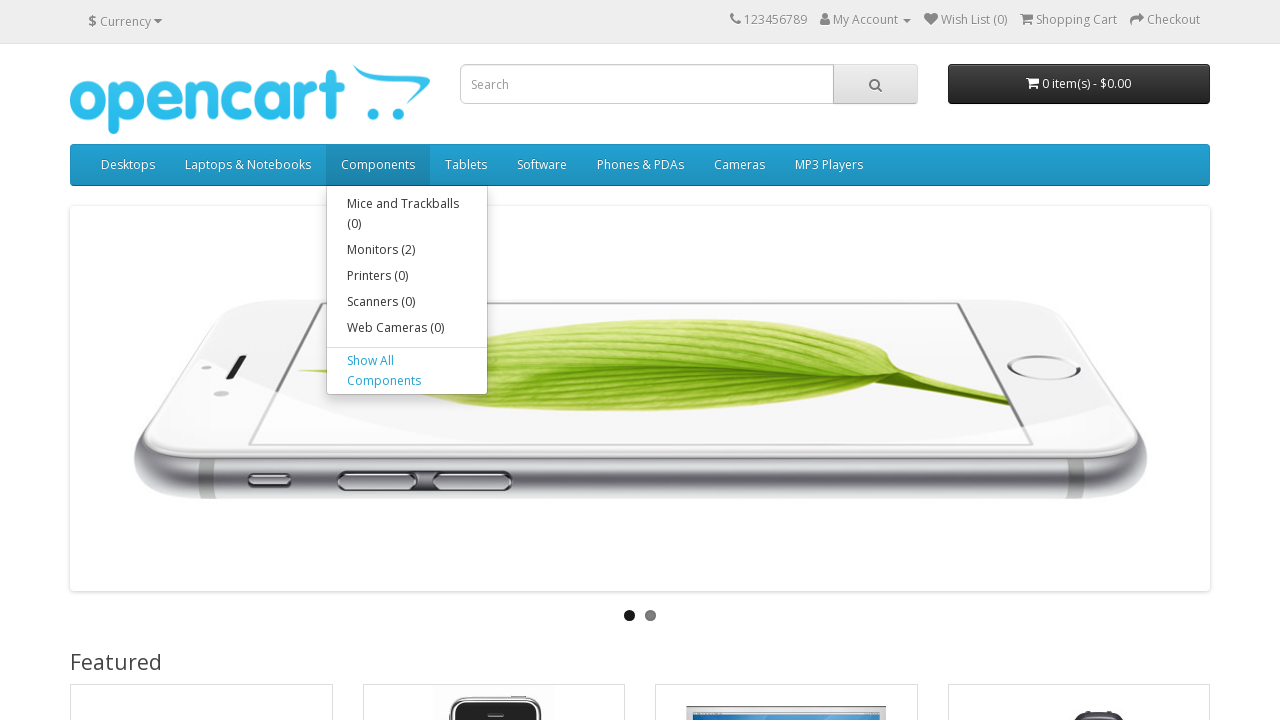

Hovered over Monitors submenu at (407, 250) on text='Monitors (2)'
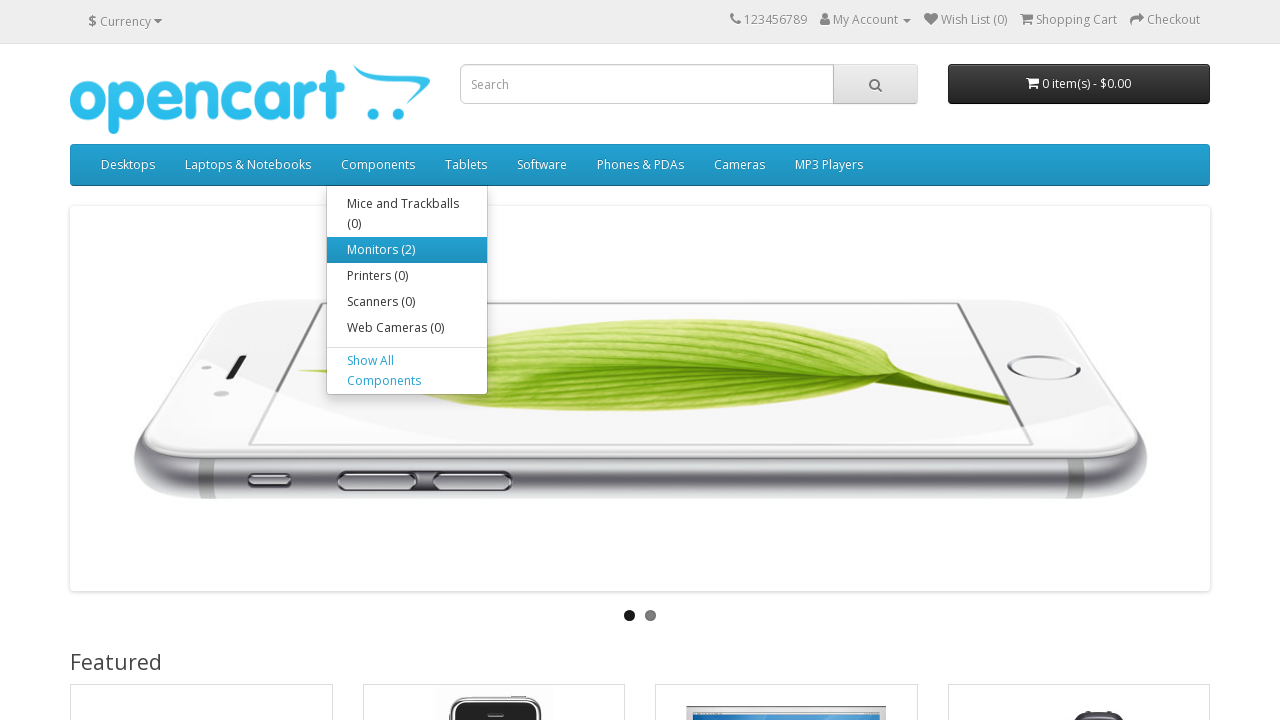

Clicked on Monitors submenu at (407, 250) on text='Monitors (2)'
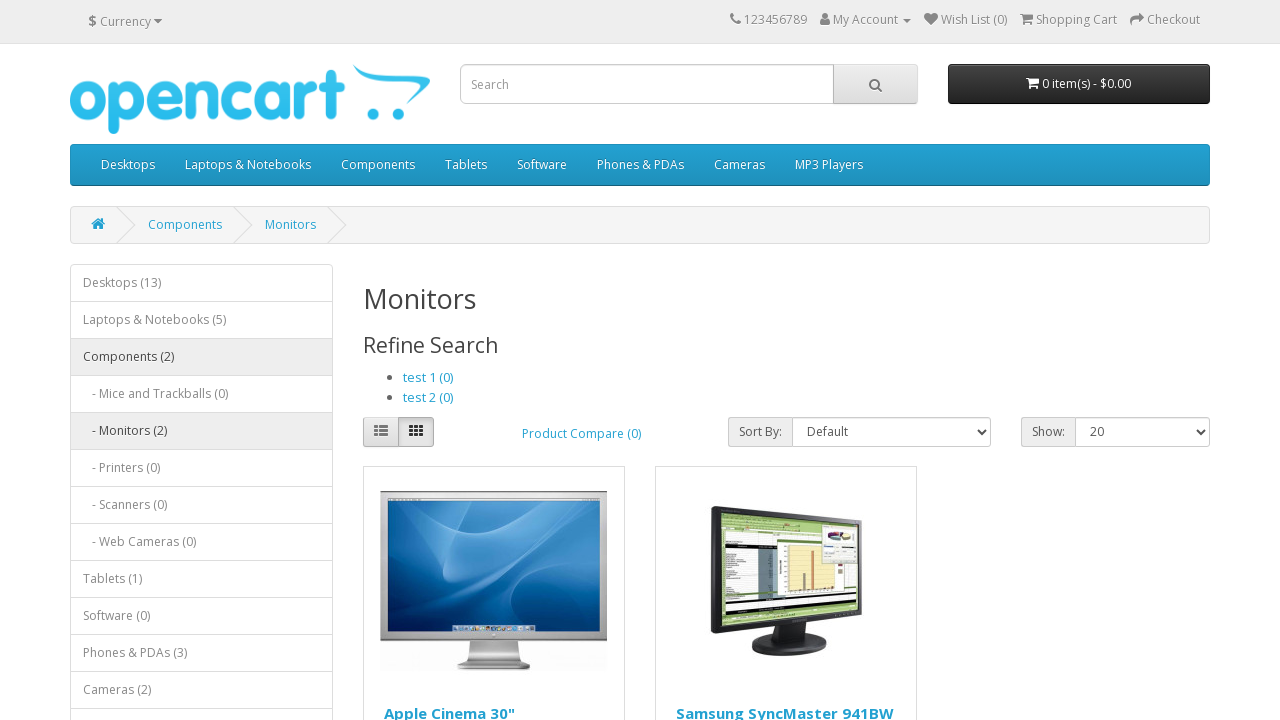

Samsung SyncMaster 941BW product appeared on page
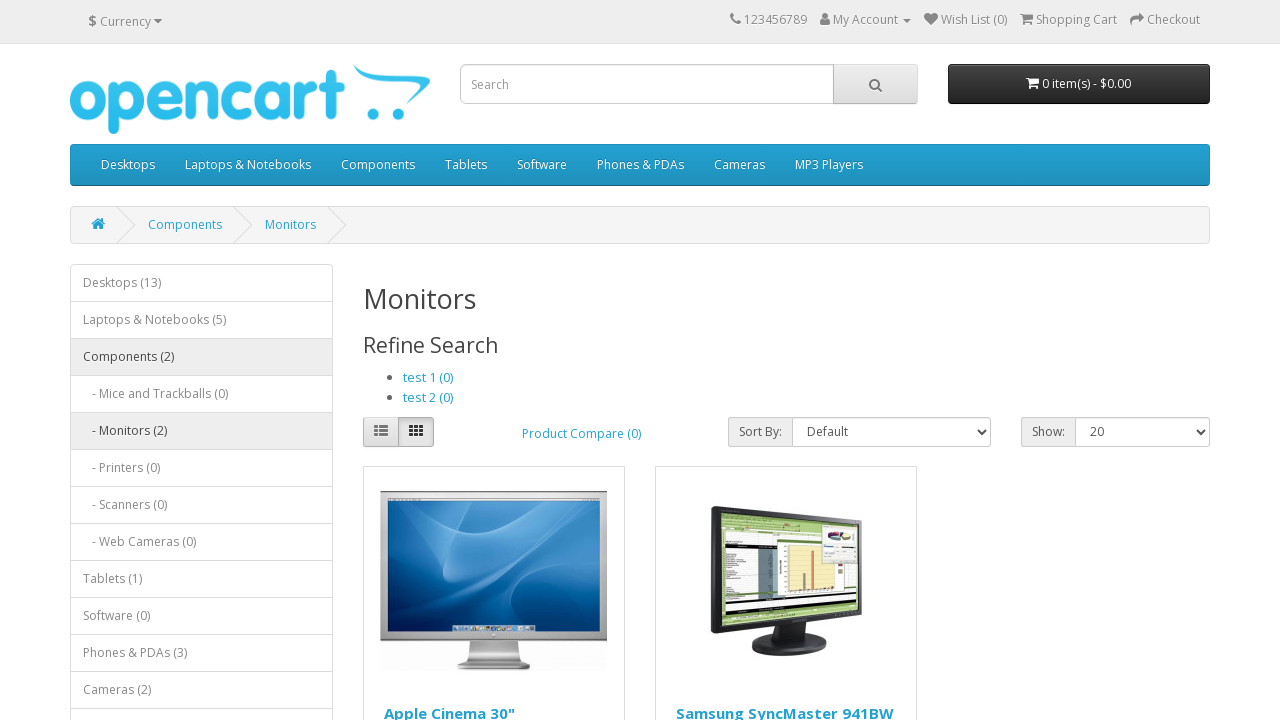

Verified Samsung SyncMaster 941BW product is visible
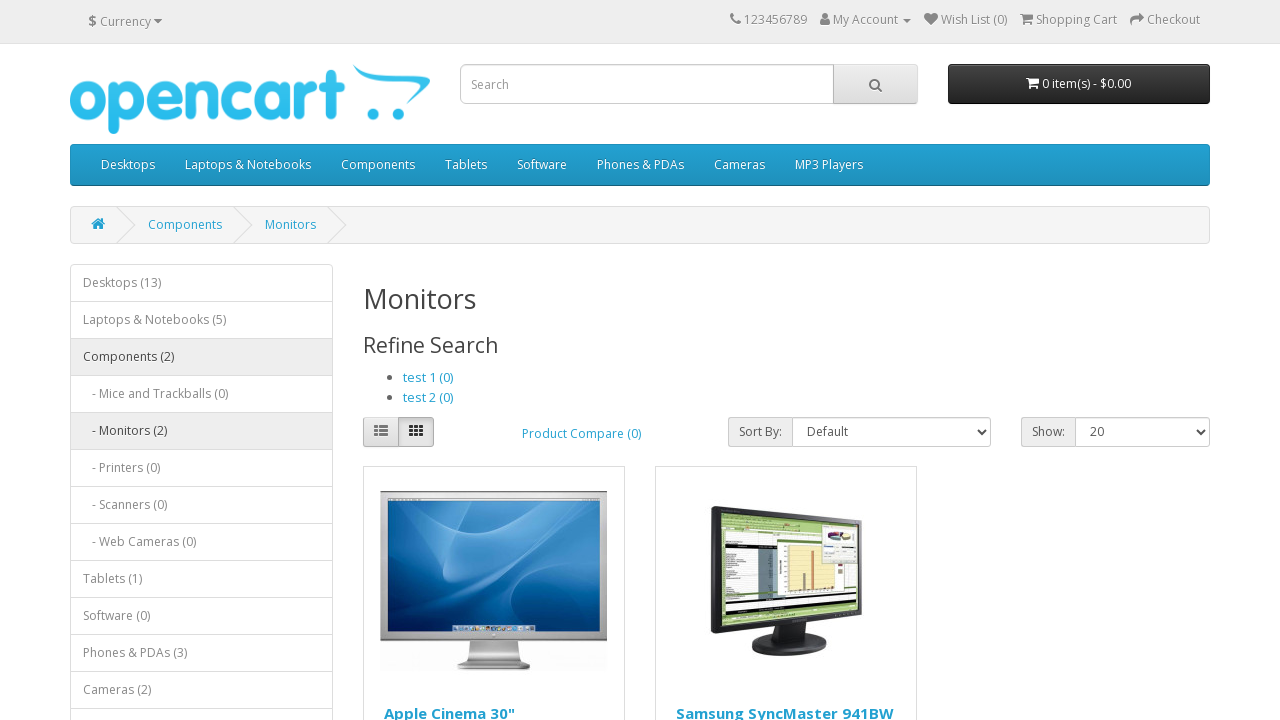

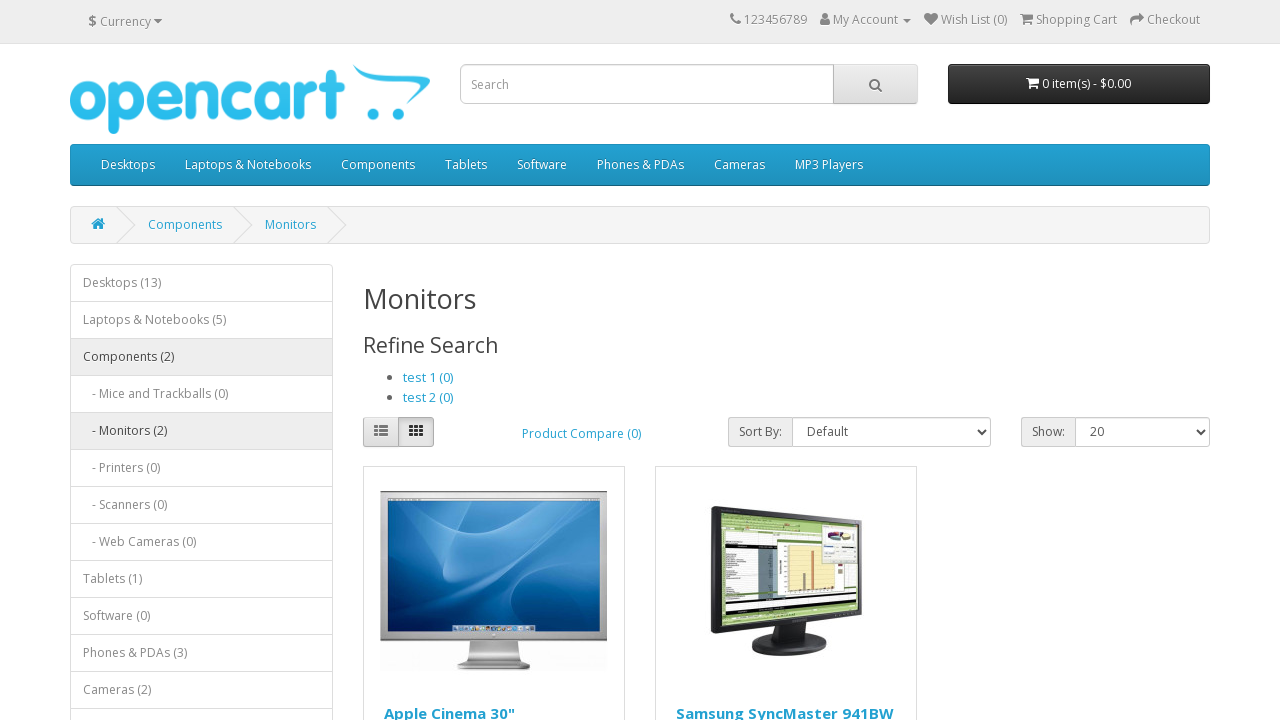